Tests filling out a text box form with name, email, current address, and permanent address fields, then submits and verifies the displayed output

Starting URL: https://demoqa.com/text-box

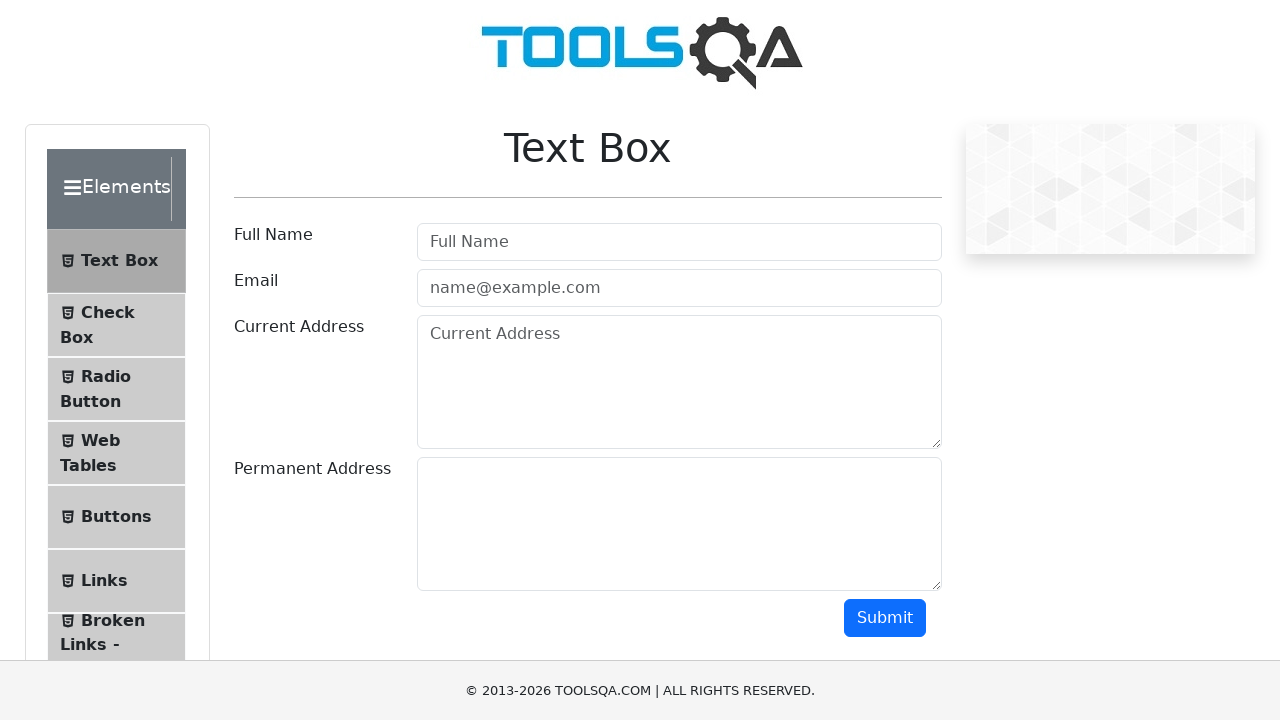

Filled full name field with 'Max' on #userName
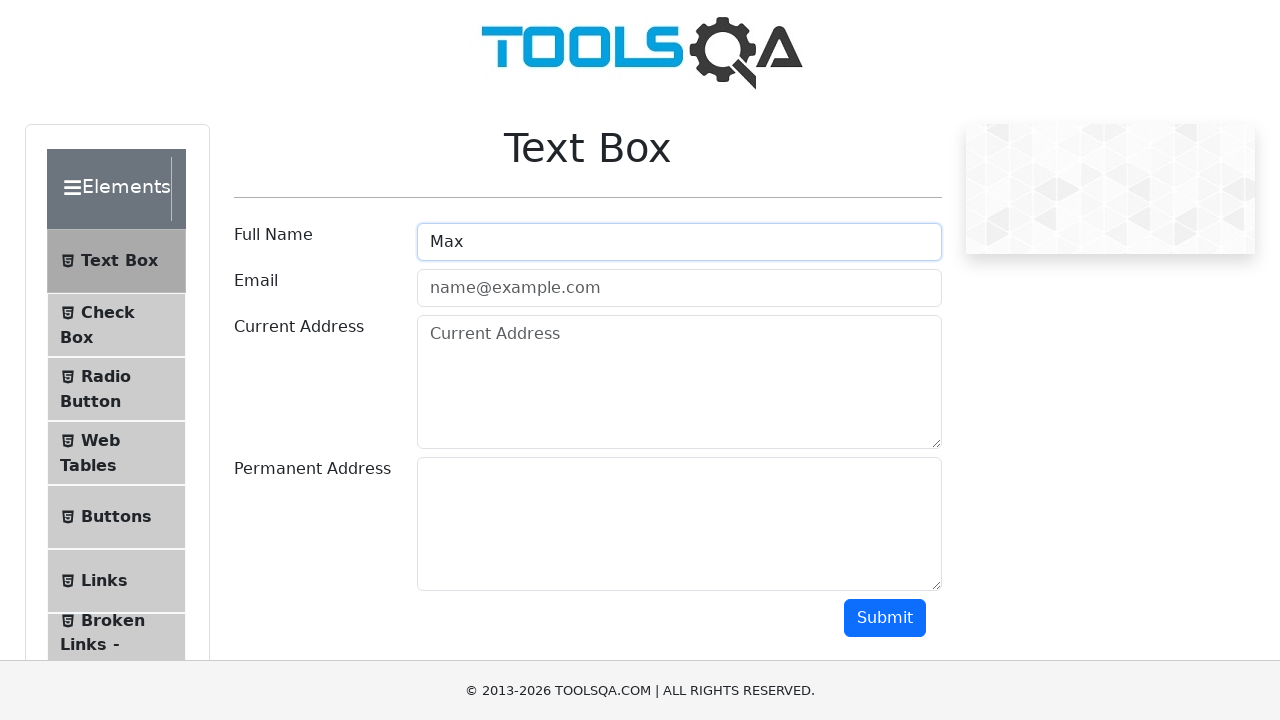

Filled email field with 'max@mail.ru' on #userEmail
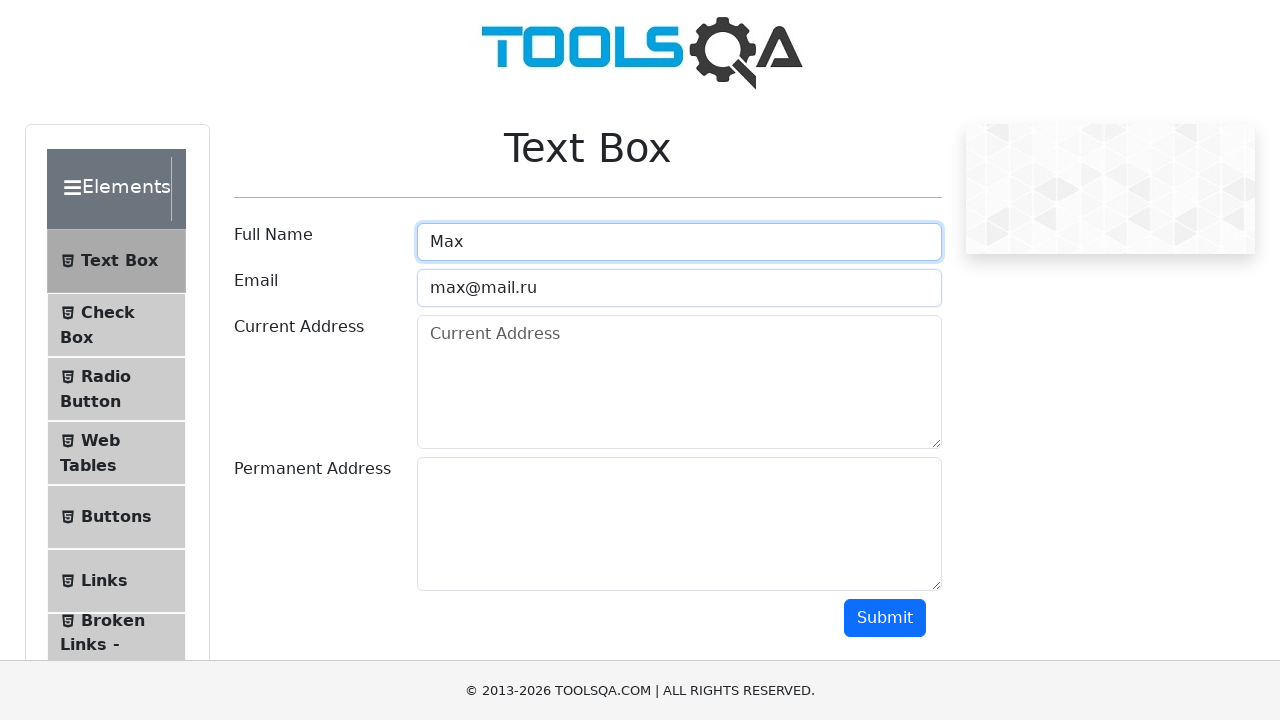

Filled current address field with full address on #currentAddress
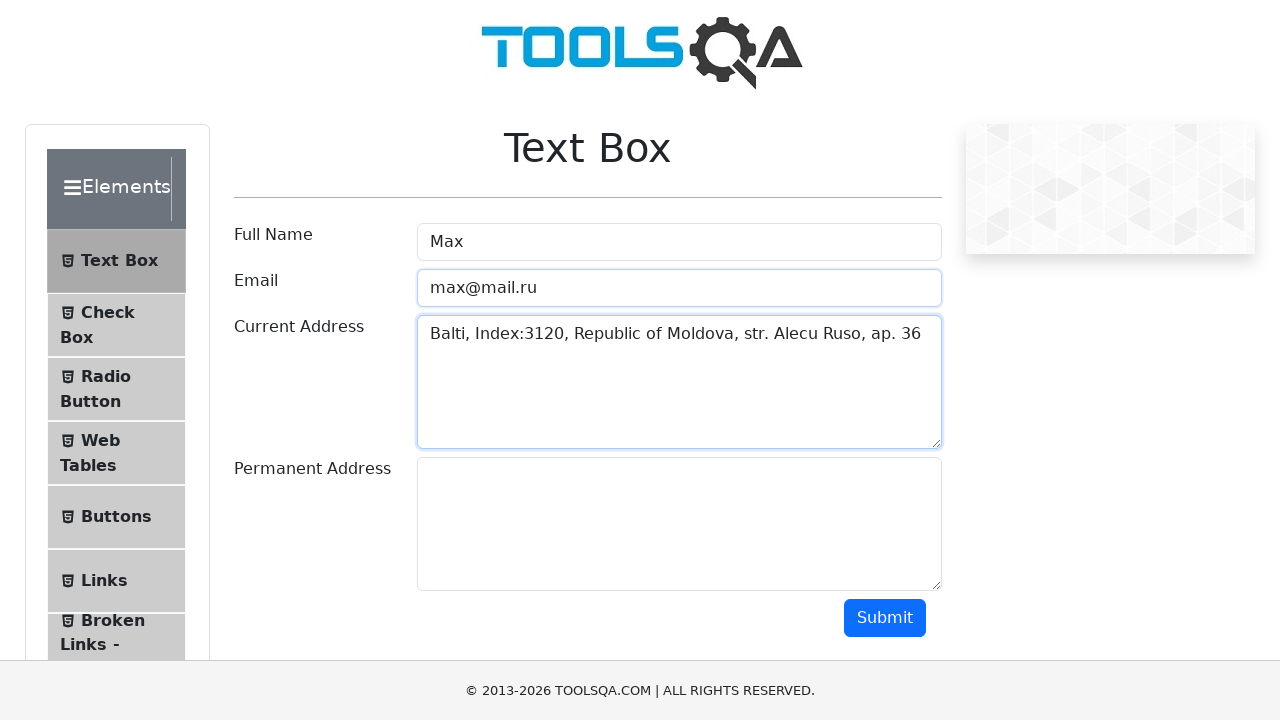

Filled permanent address field with full address on #permanentAddress
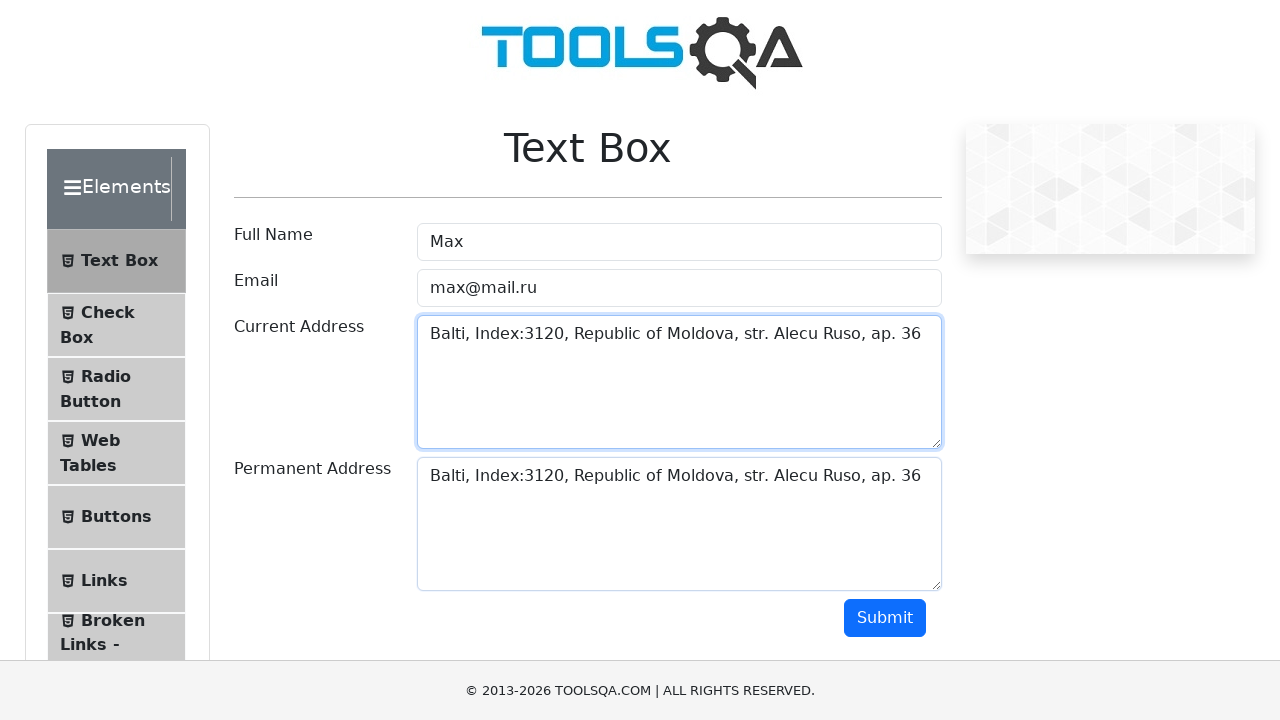

Scrolled submit button into view
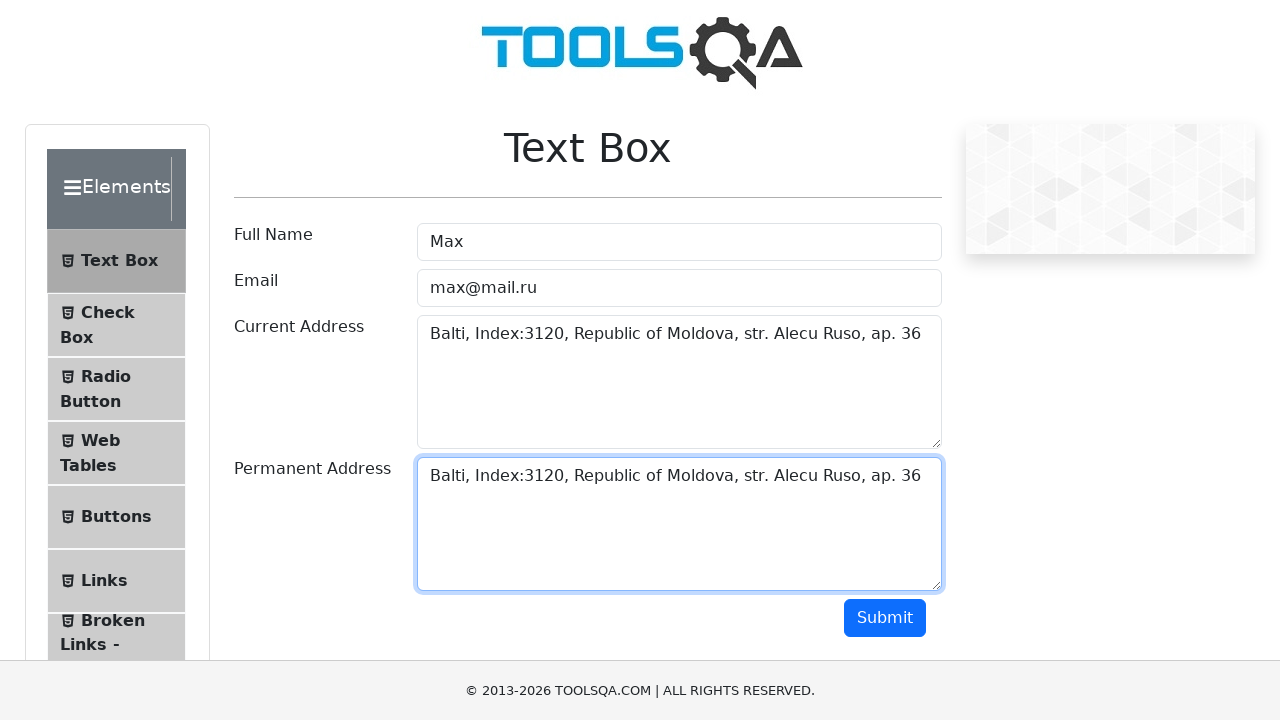

Clicked submit button to submit the form at (885, 618) on #submit
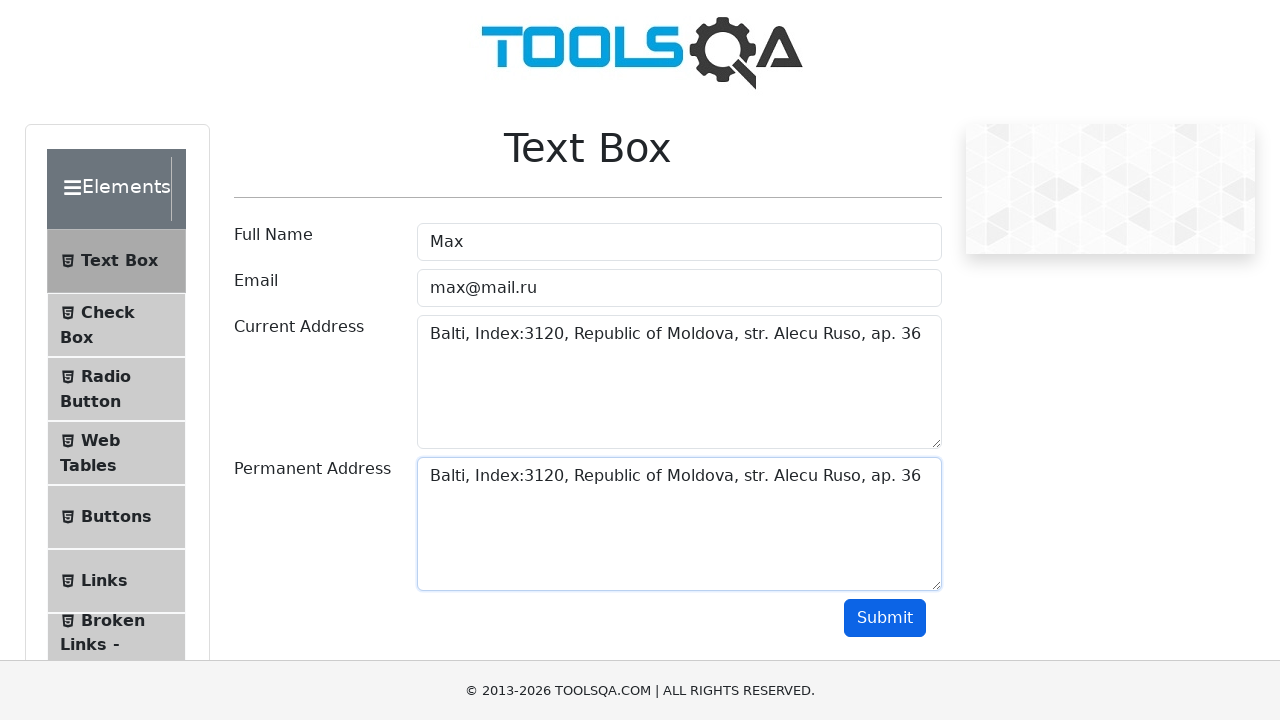

Waited for output name field to appear
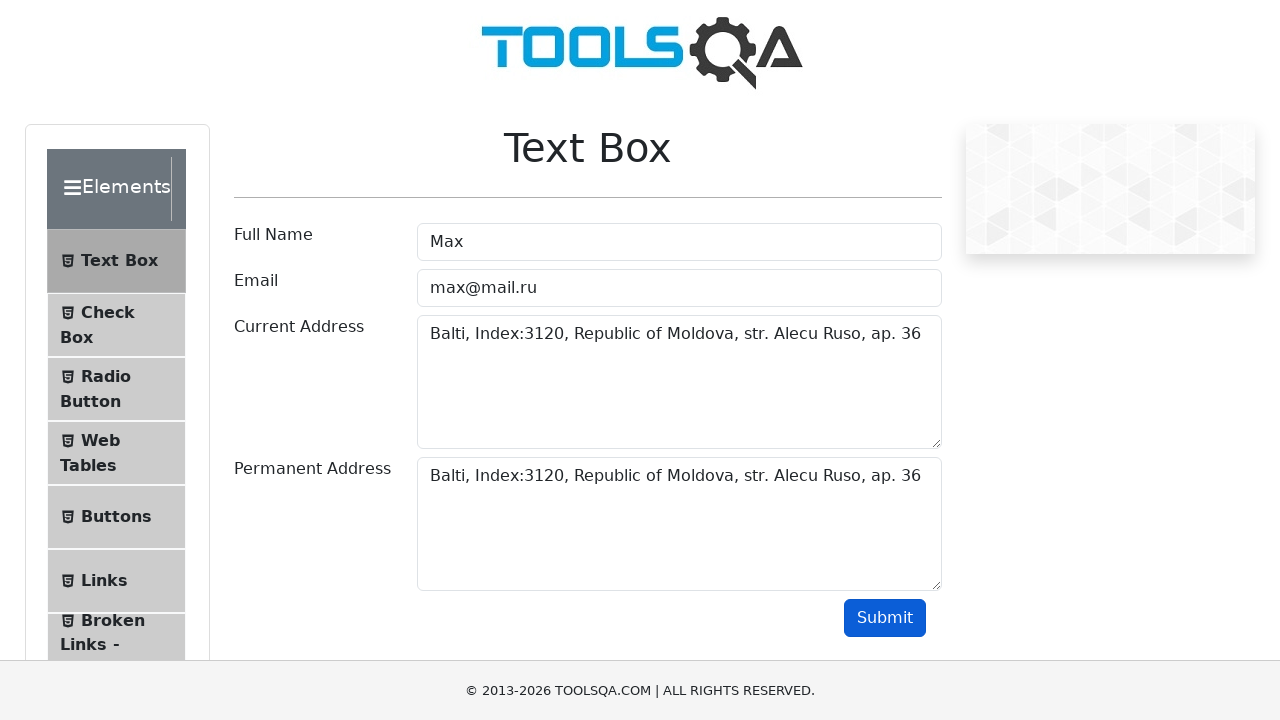

Verified output name field contains 'Name:Max'
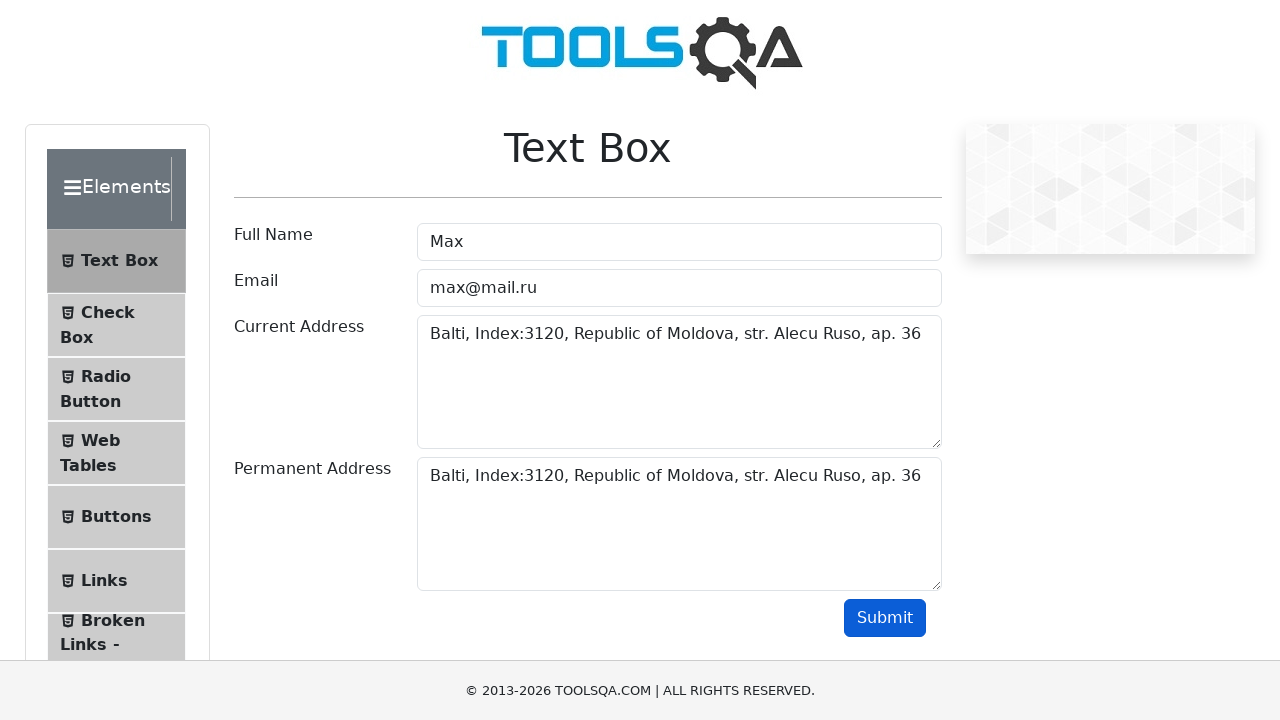

Verified output email field contains 'Email:max@mail.ru'
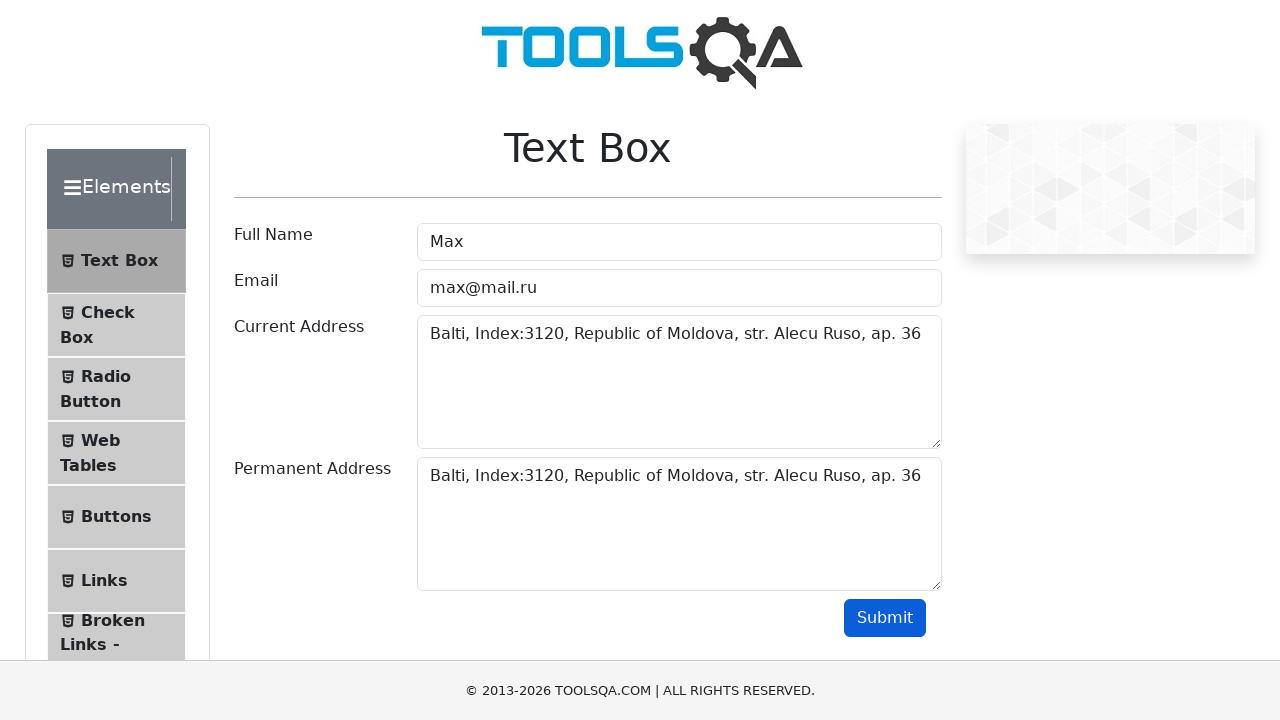

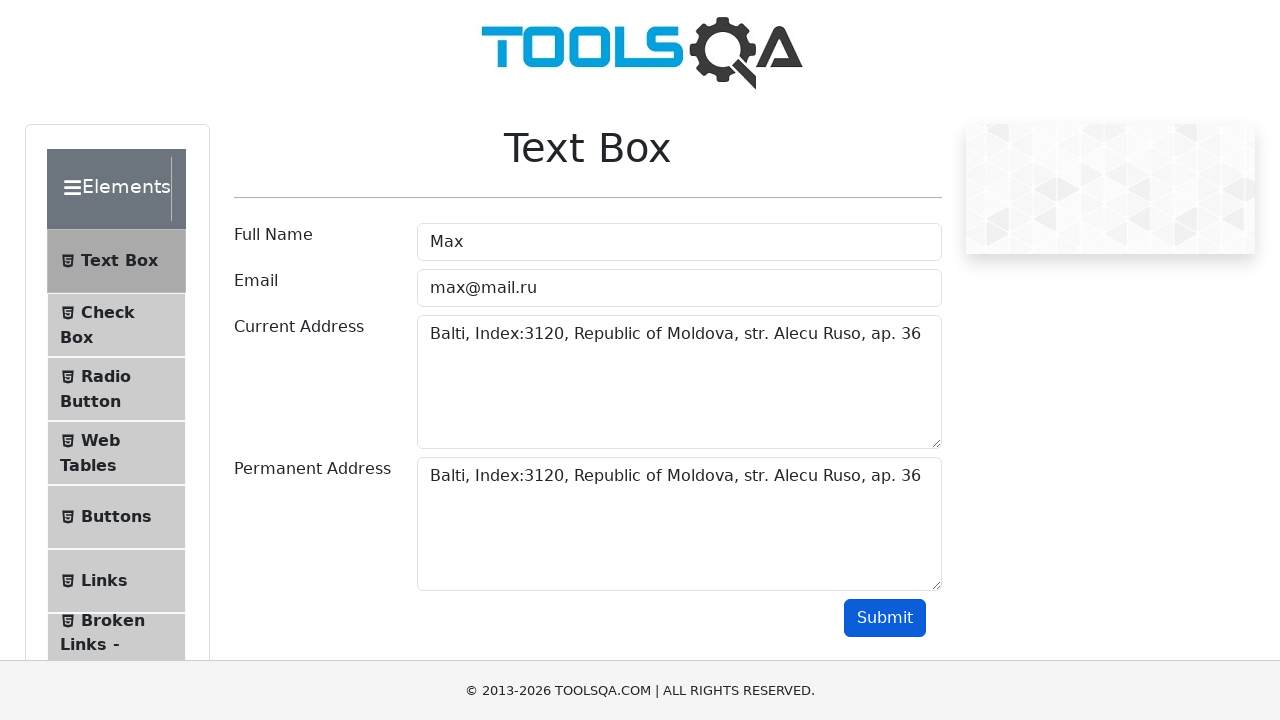